Tests an e-commerce shopping flow by adding specific vegetables (Cucumber, Brocolli, Beetroot) to the cart, proceeding to checkout, and applying a promo code to verify discount functionality.

Starting URL: https://rahulshettyacademy.com/seleniumPractise/

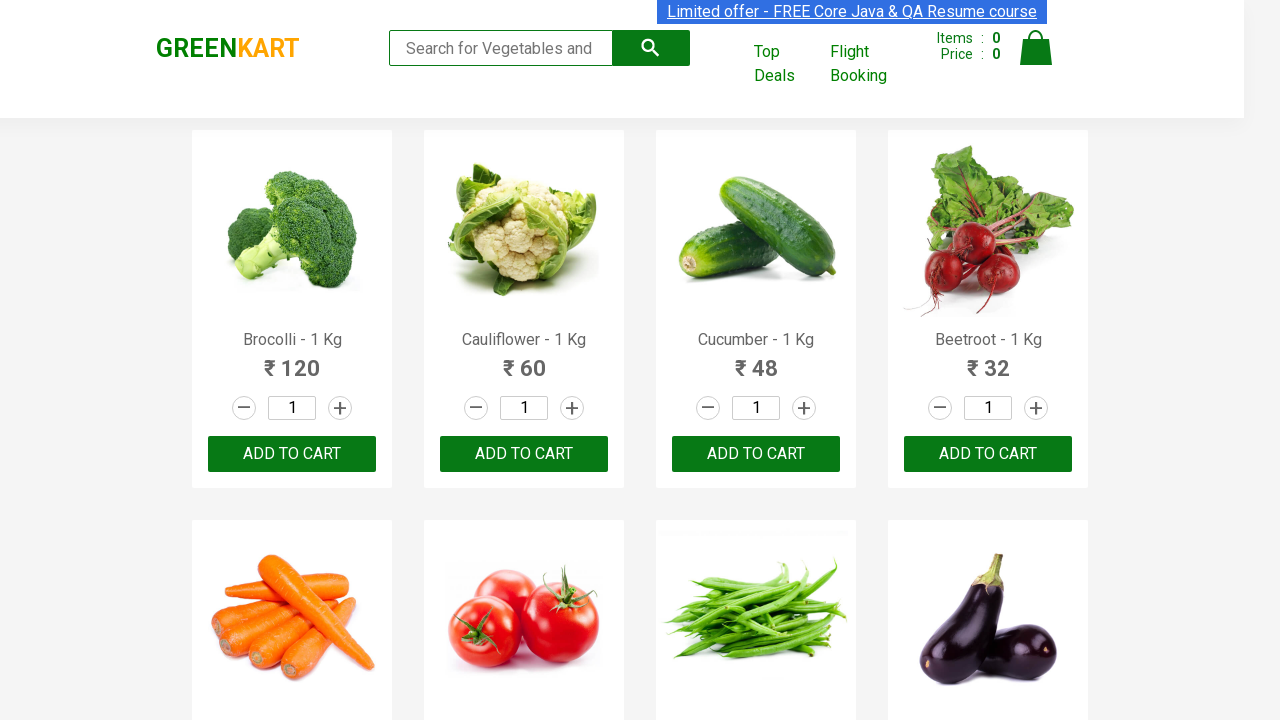

Waited for product names to load on the page
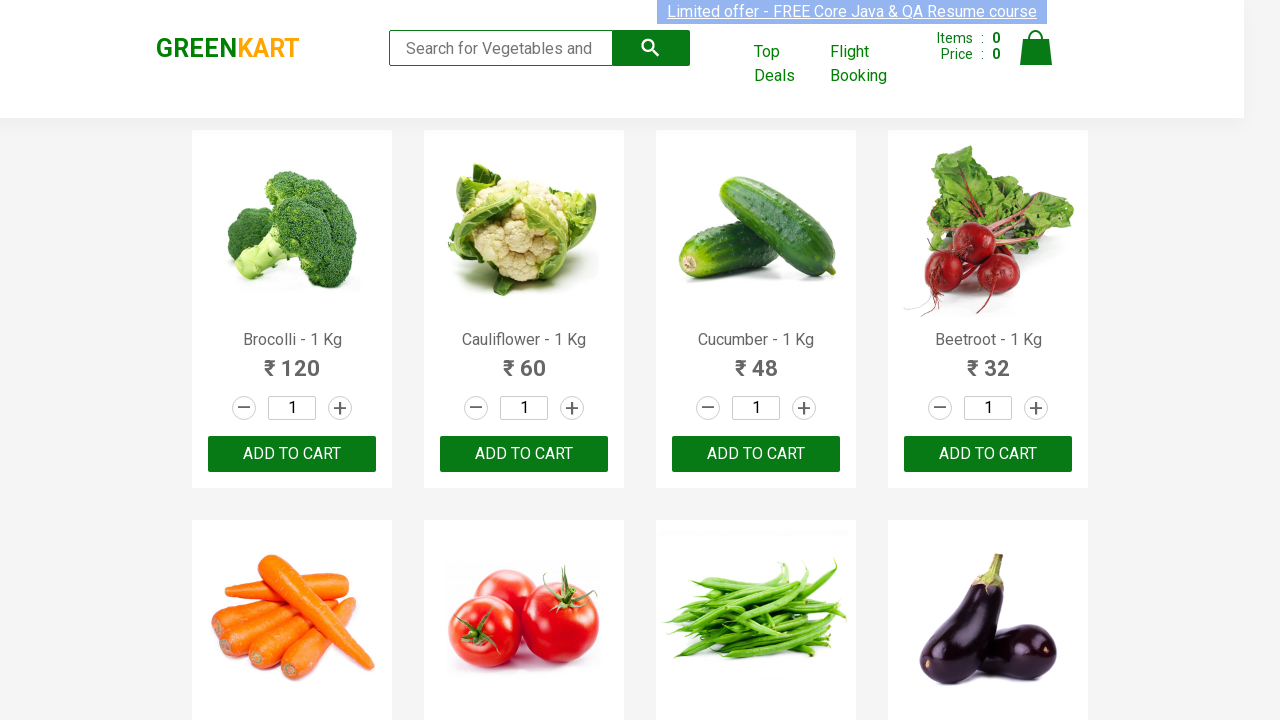

Retrieved all product name elements
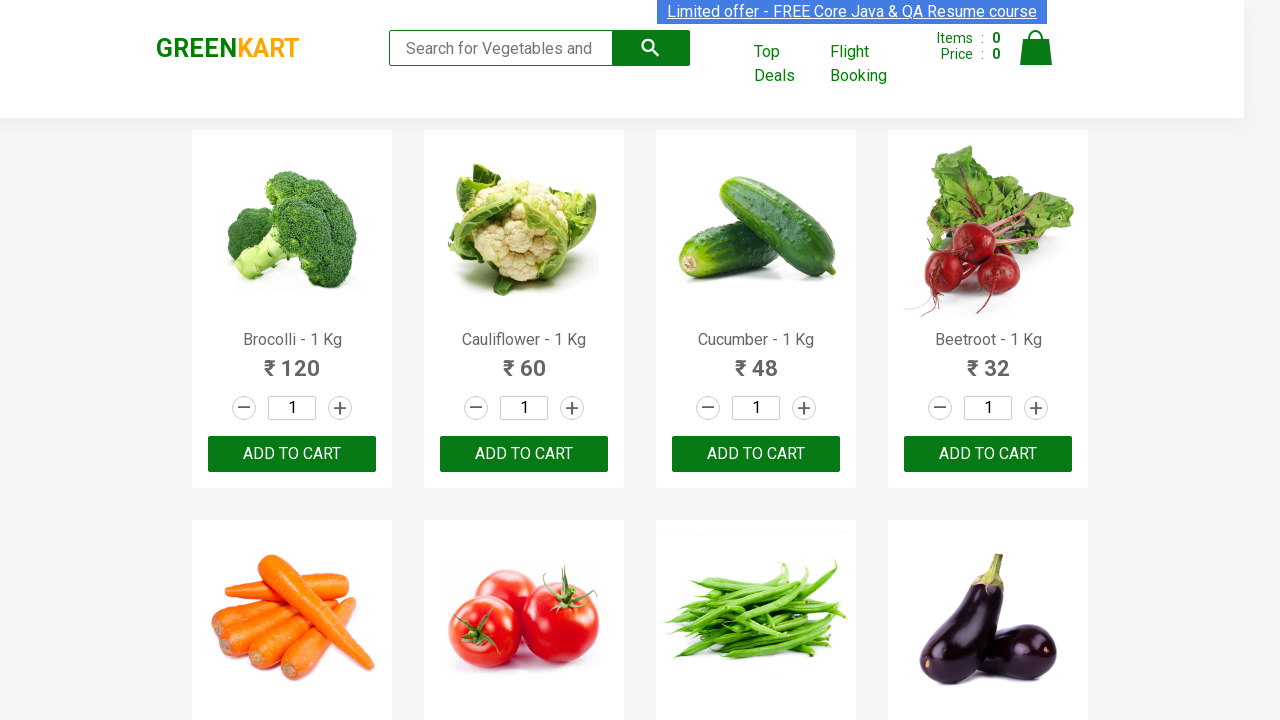

Retrieved all add to cart buttons
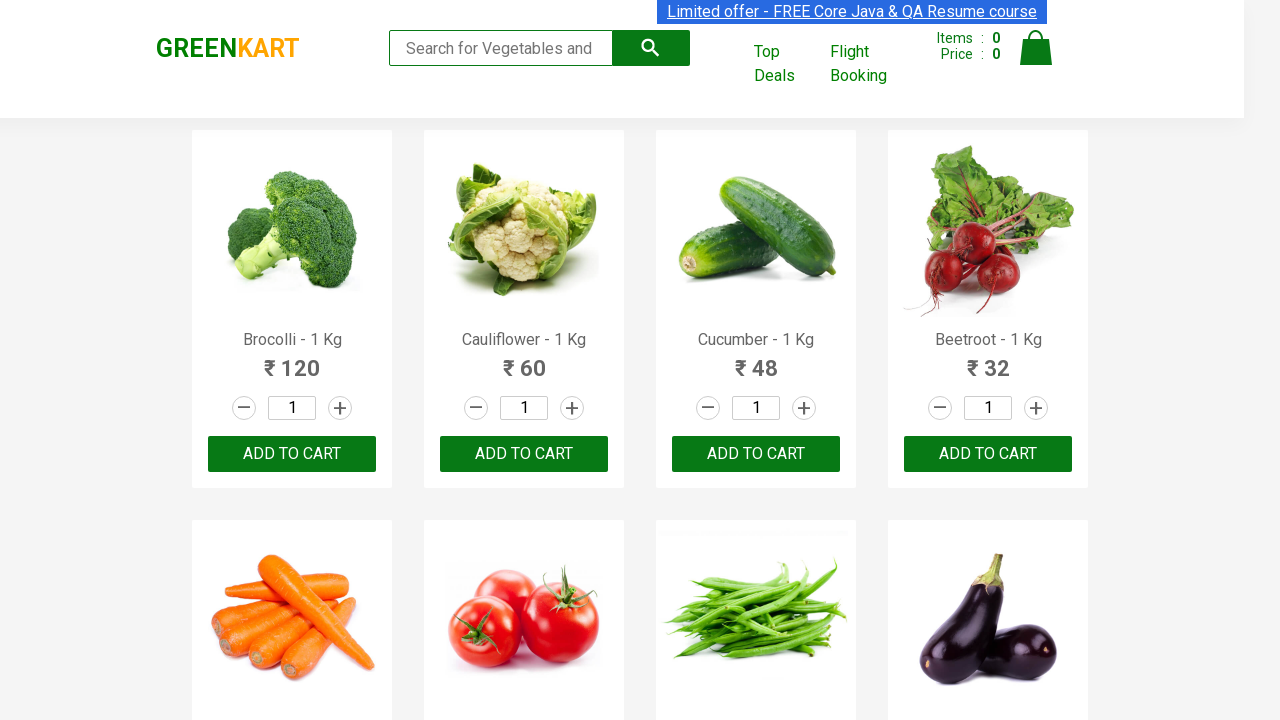

Added Brocolli to cart at (292, 454) on div.product-action button >> nth=0
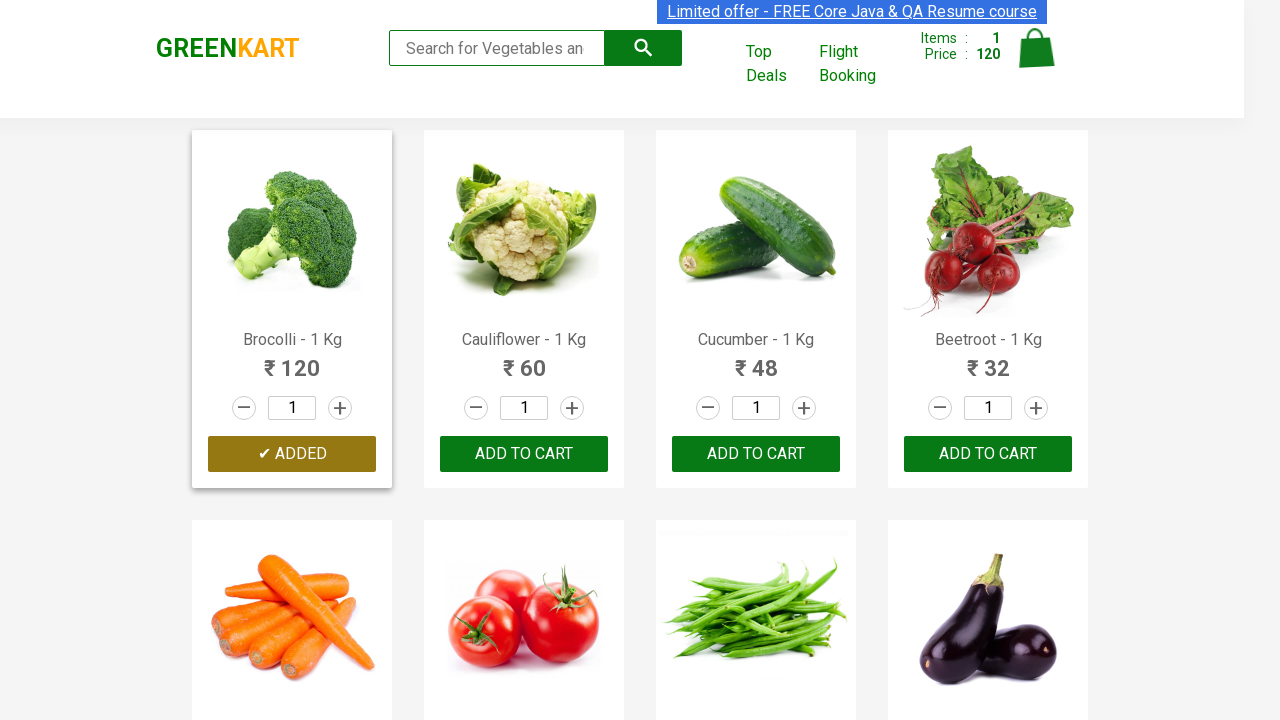

Added Cucumber to cart at (756, 454) on div.product-action button >> nth=2
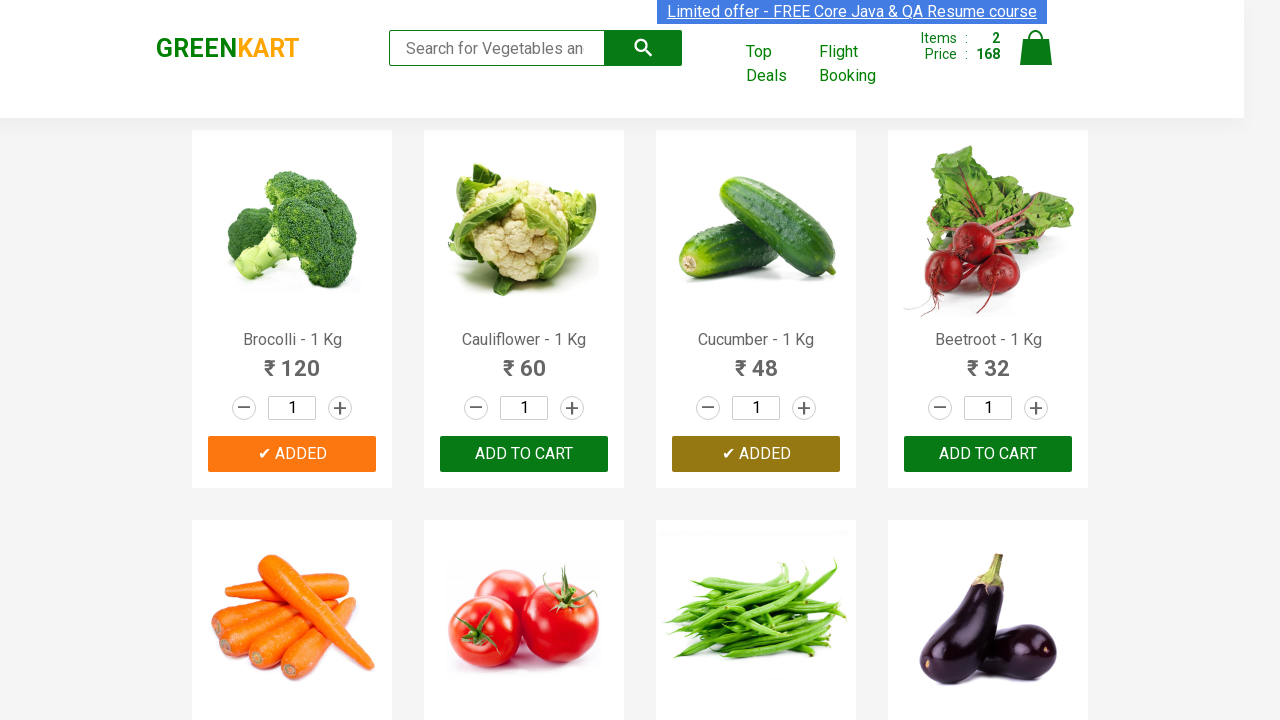

Added Beetroot to cart at (988, 454) on div.product-action button >> nth=3
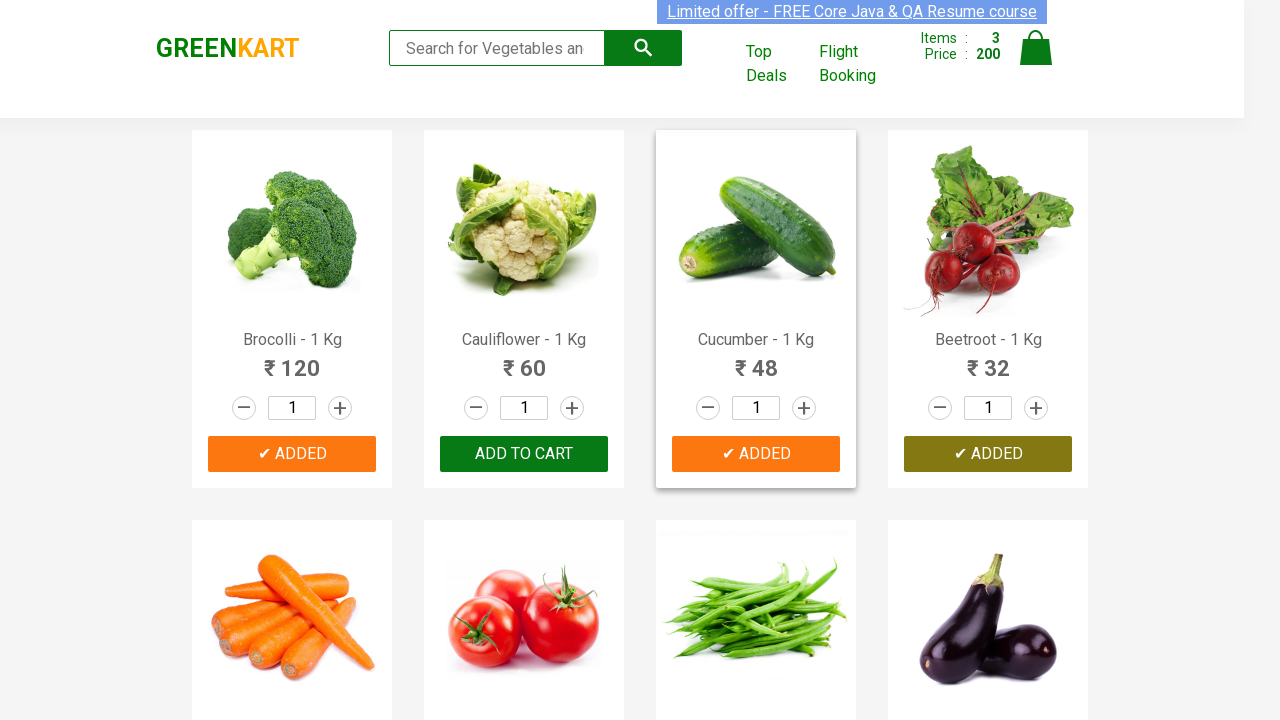

Clicked cart icon to view cart at (1036, 59) on a.cart-icon
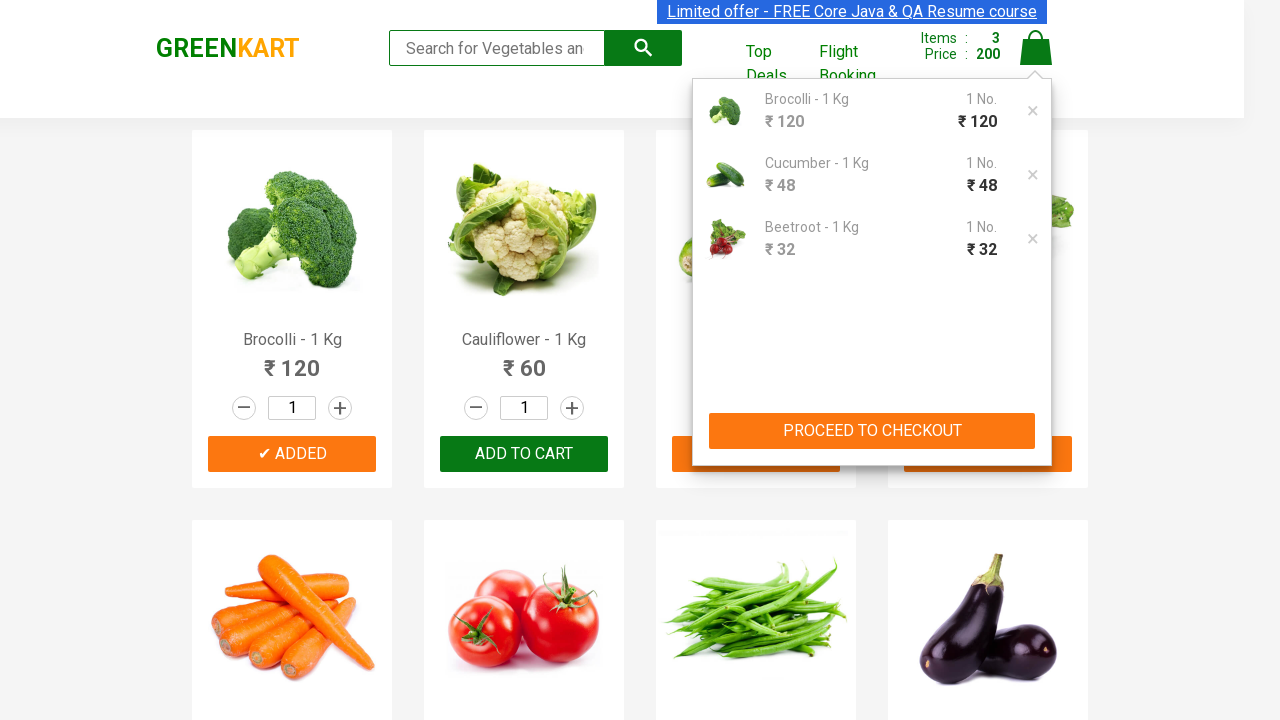

Clicked 'Proceed to Checkout' button at (872, 431) on xpath=//button[contains(text(),'PROCEED TO CHECKOUT')]
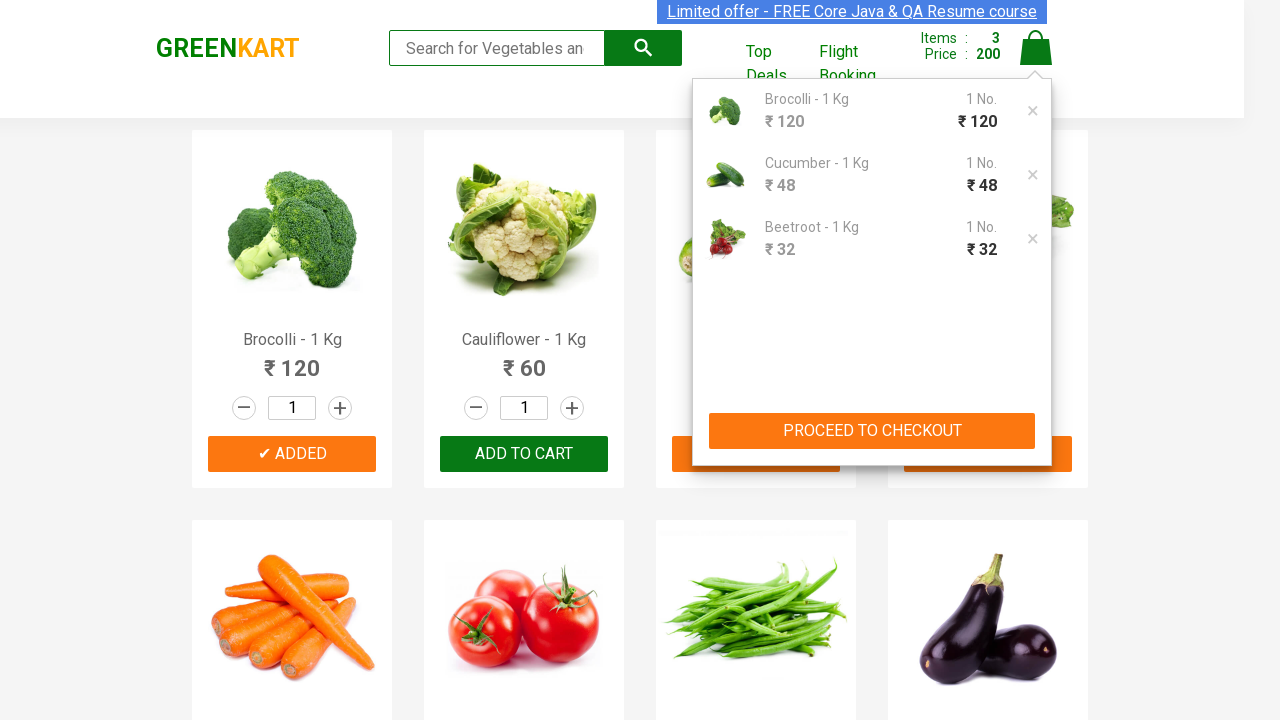

Entered promo code 'rahulshettyacademy' in the promo field on input.promoCode
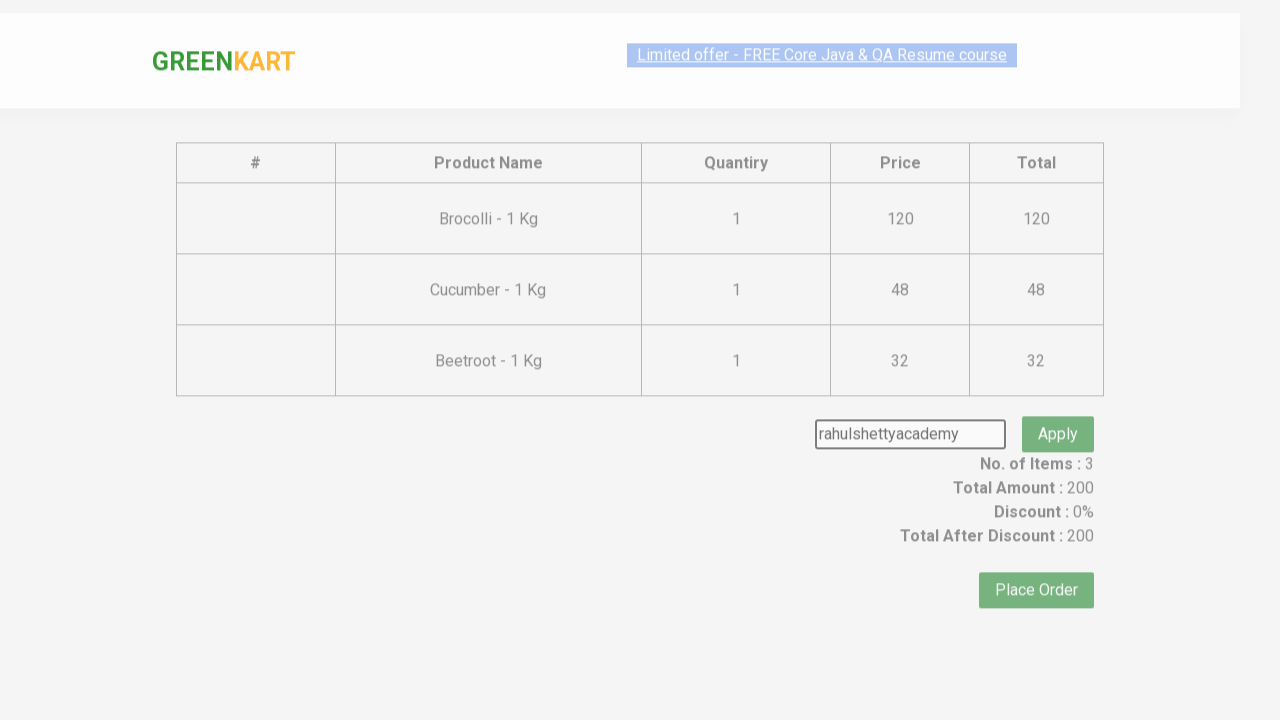

Clicked 'Apply' button to apply promo code at (1058, 406) on button.promoBtn
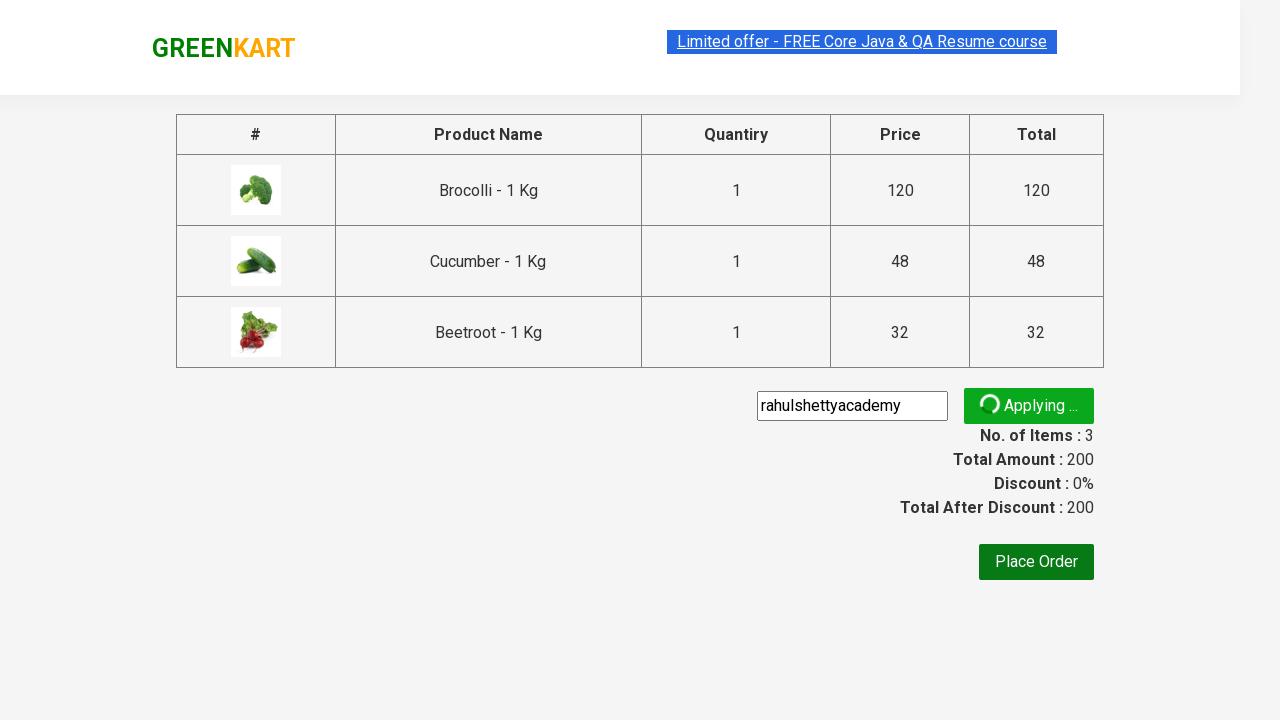

Verified promo discount information appeared on page
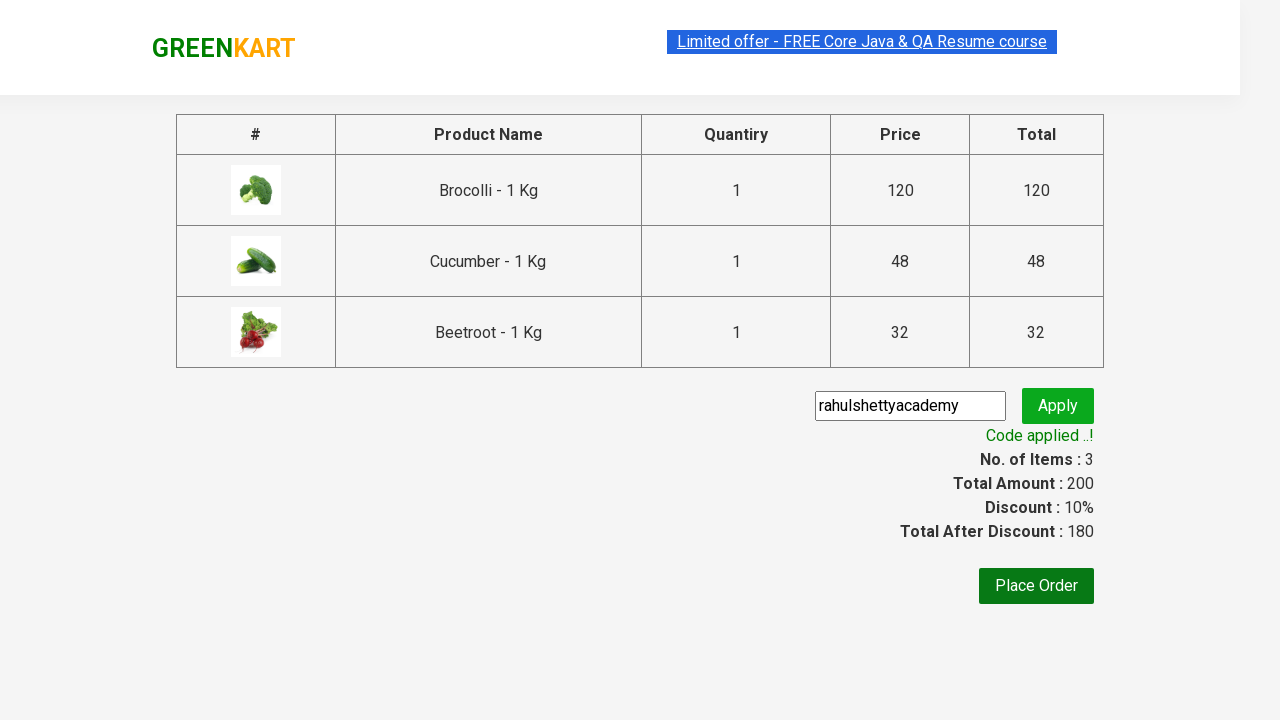

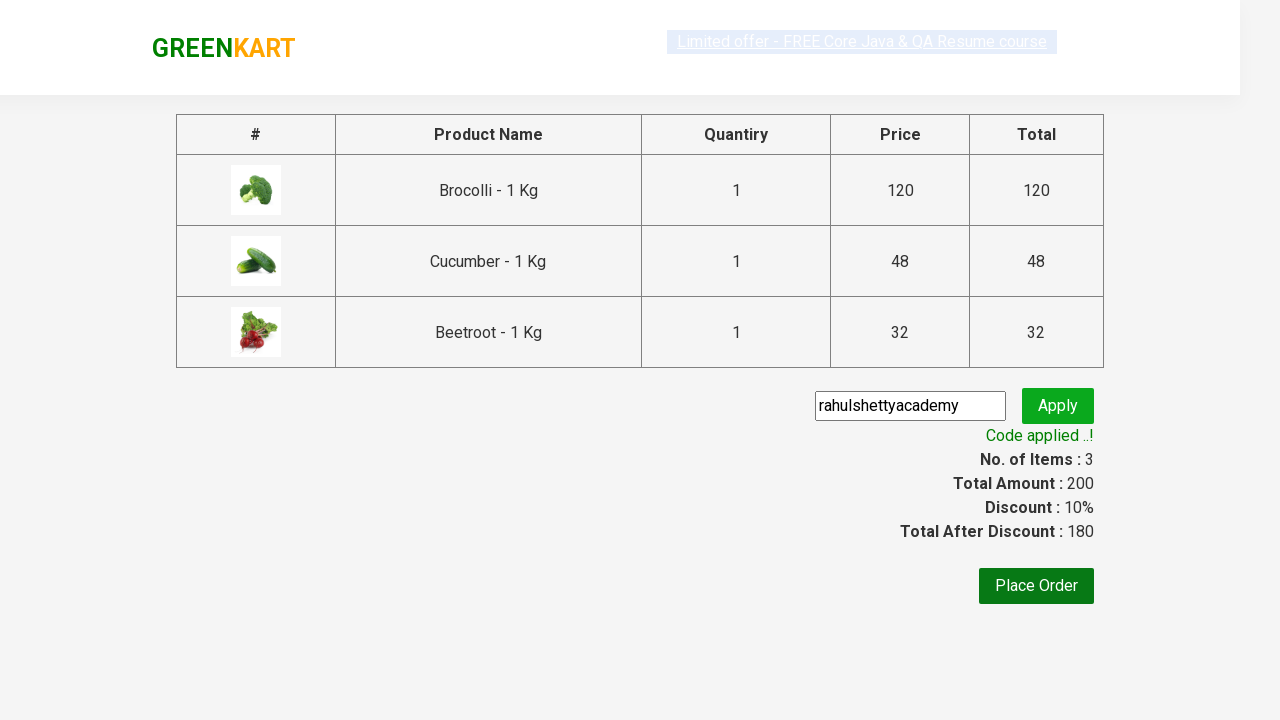